Solves a math problem by reading a value, calculating the result, entering it into a form, selecting checkboxes and radio buttons, then submitting

Starting URL: https://suninjuly.github.io/math.html

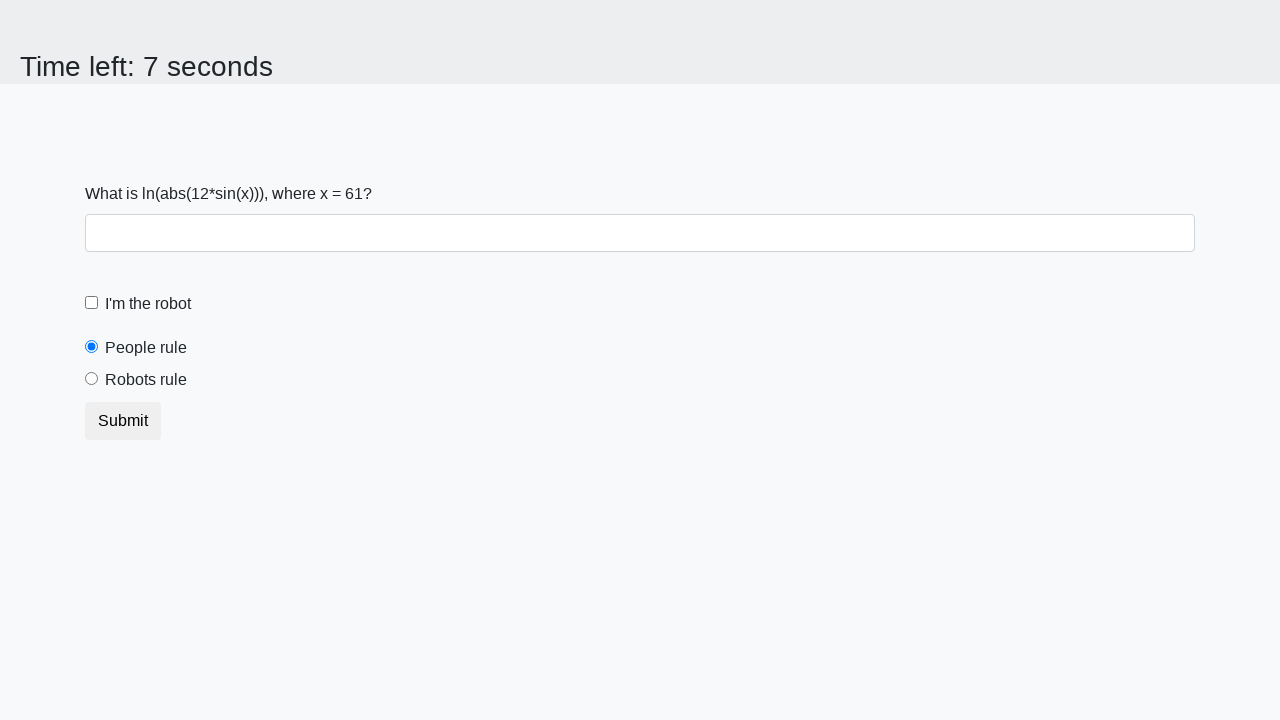

Located the input value element
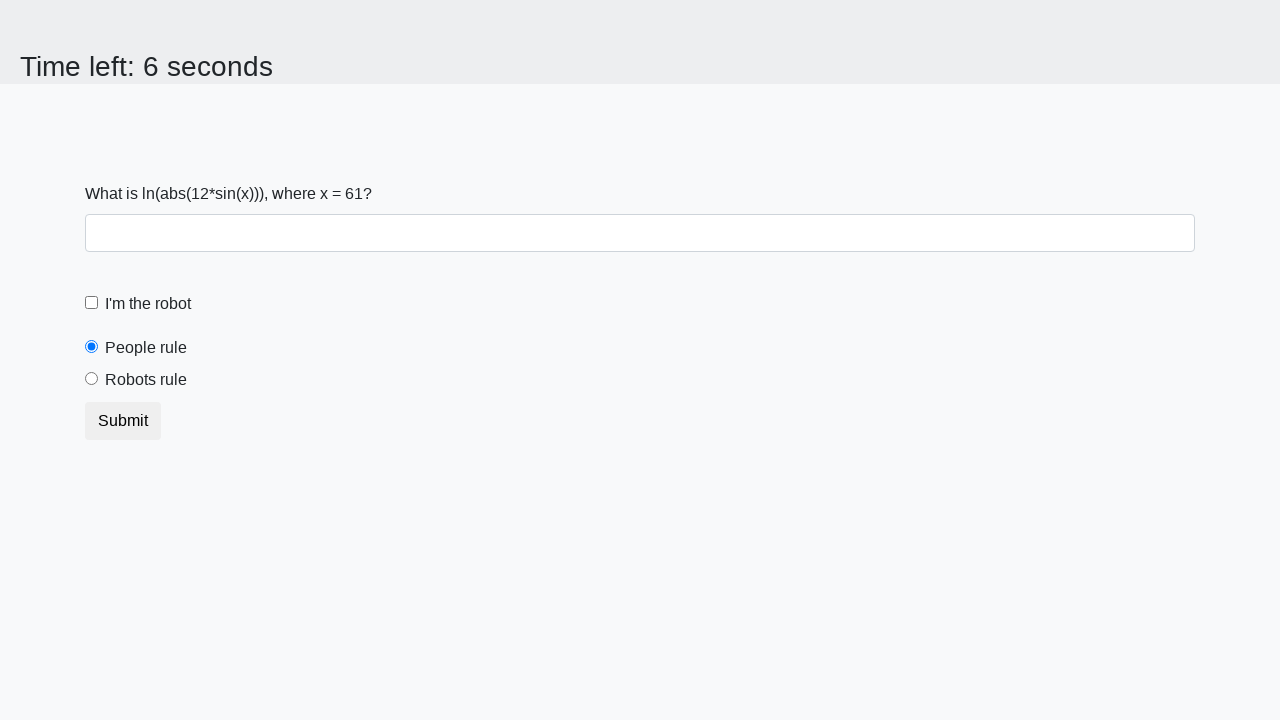

Retrieved input value: 61
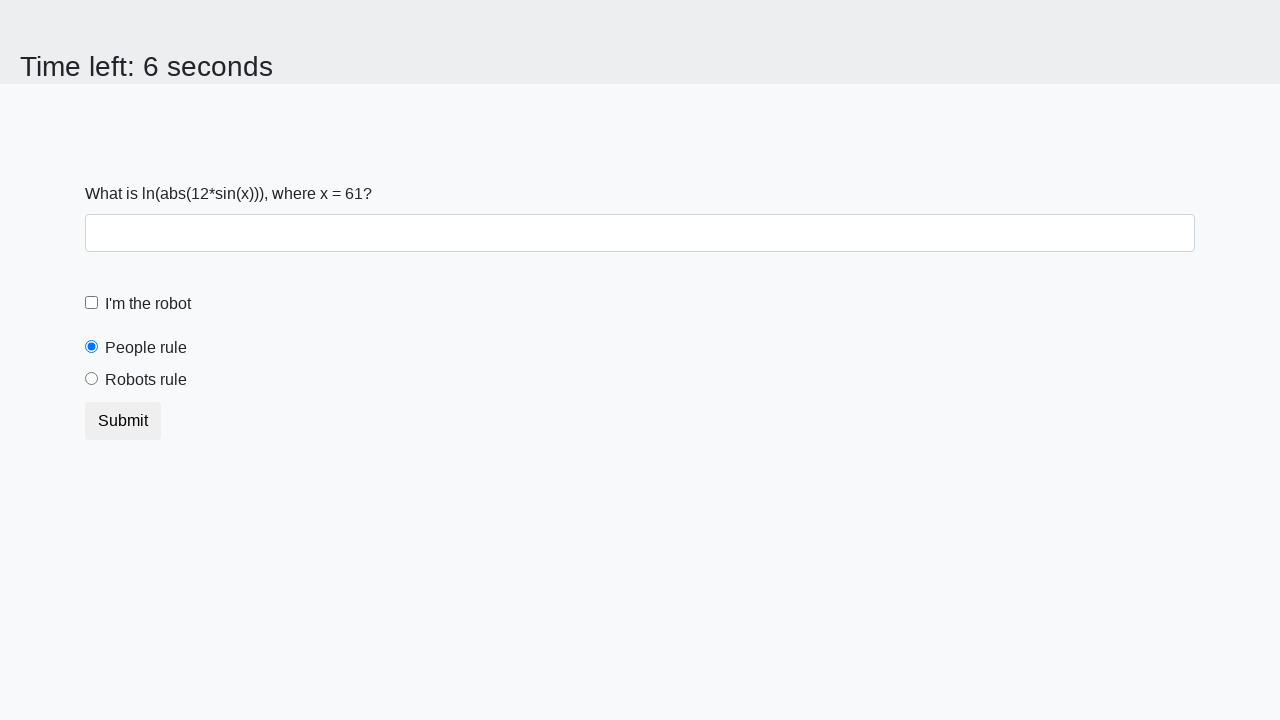

Calculated result using formula: 2.4504371127098965
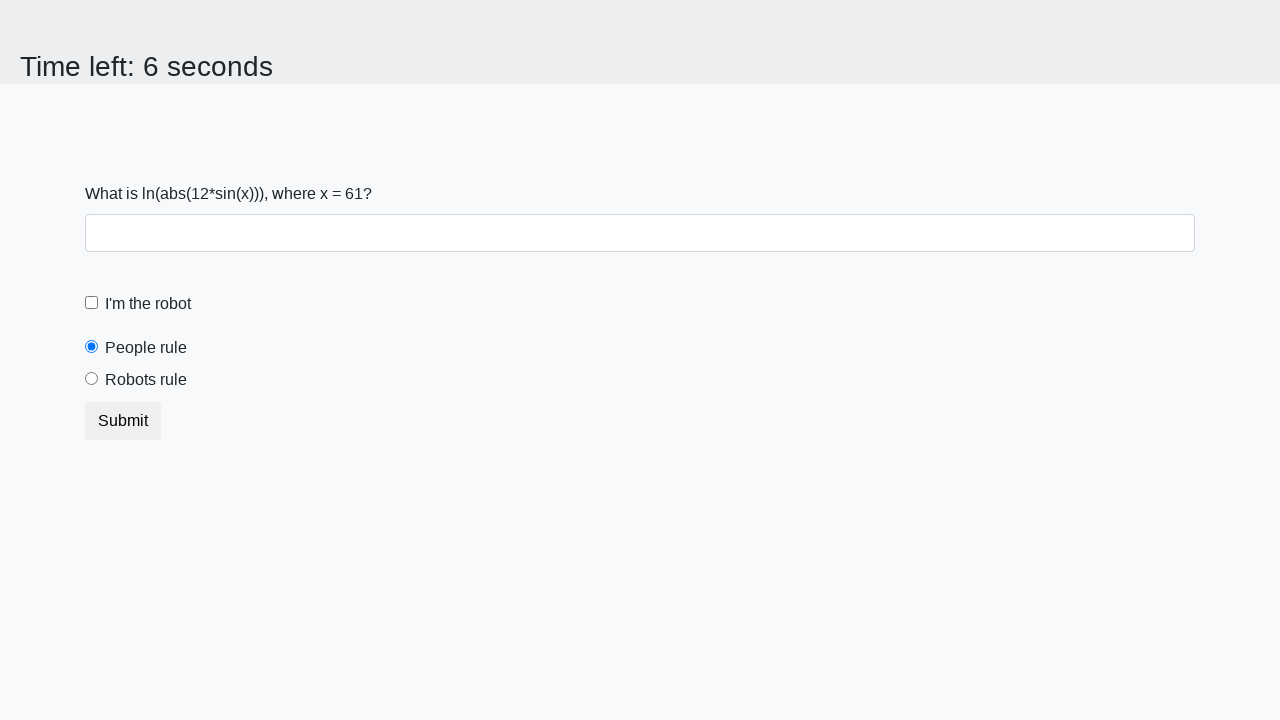

Entered calculated answer '2.4504371127098965' into form on #answer
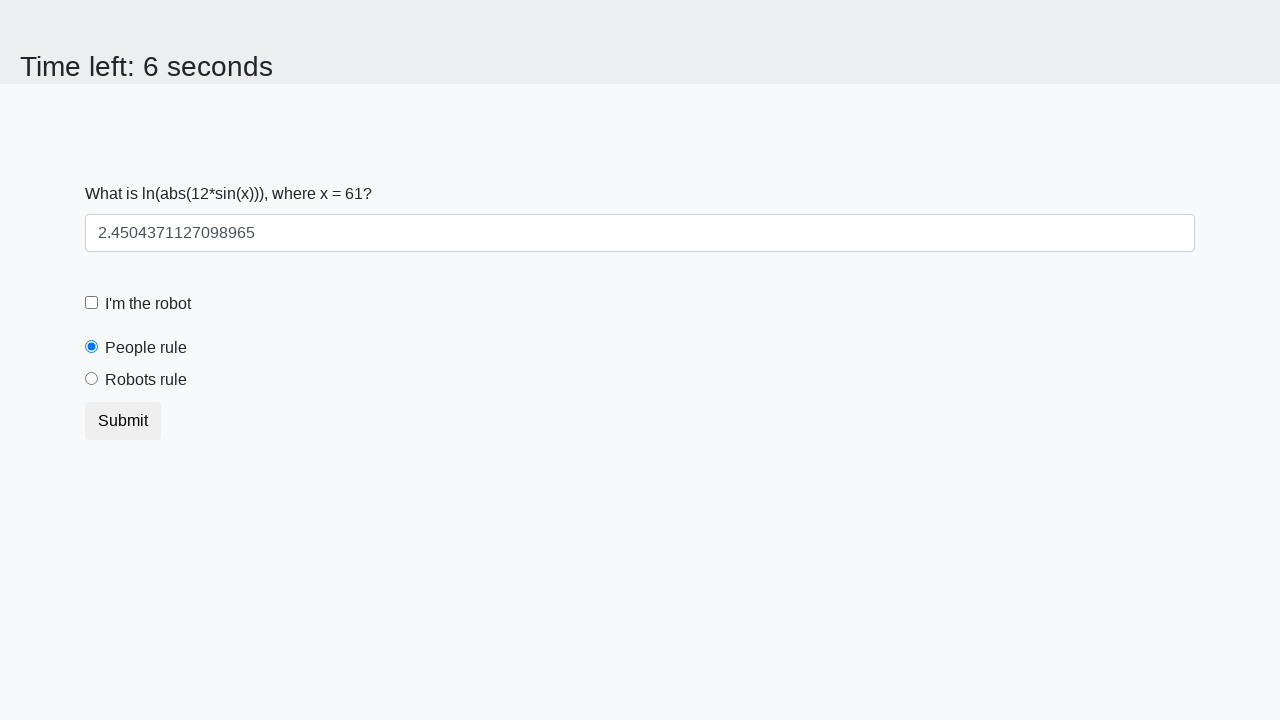

Clicked the robot checkbox at (92, 303) on #robotCheckbox
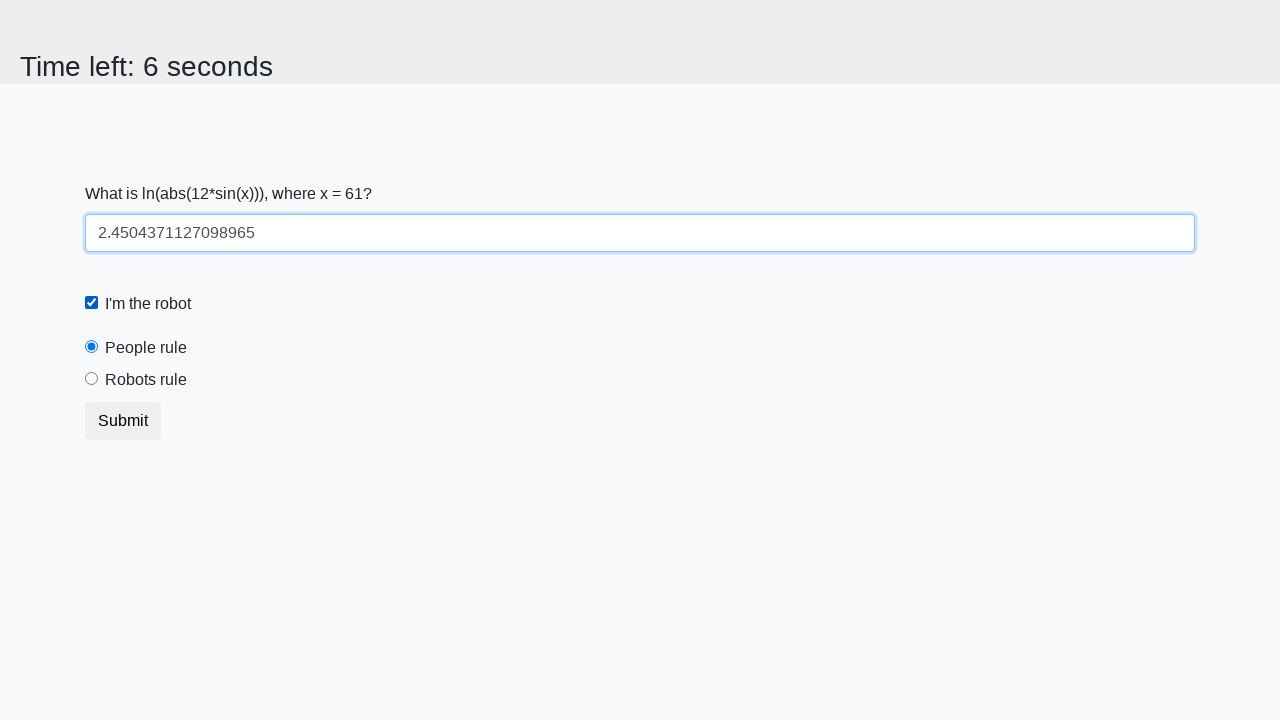

Selected the robots rule radio button at (92, 379) on #robotsRule
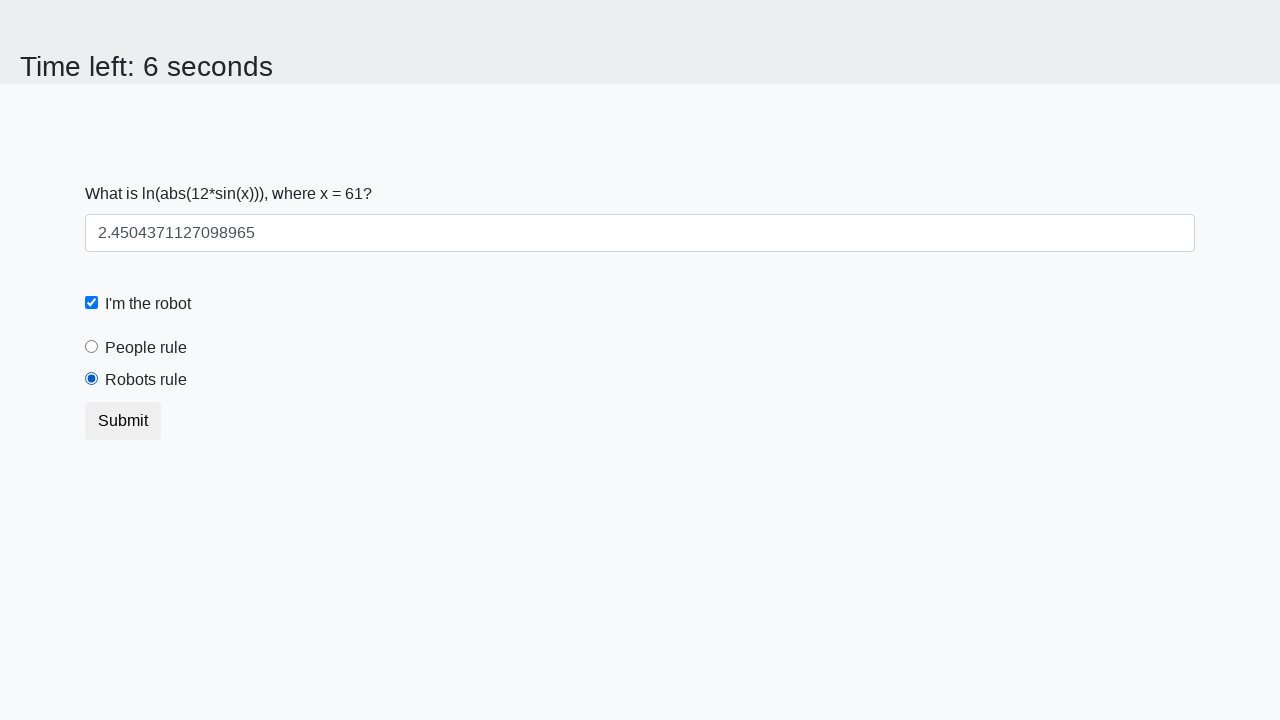

Clicked submit button at (123, 421) on button.btn
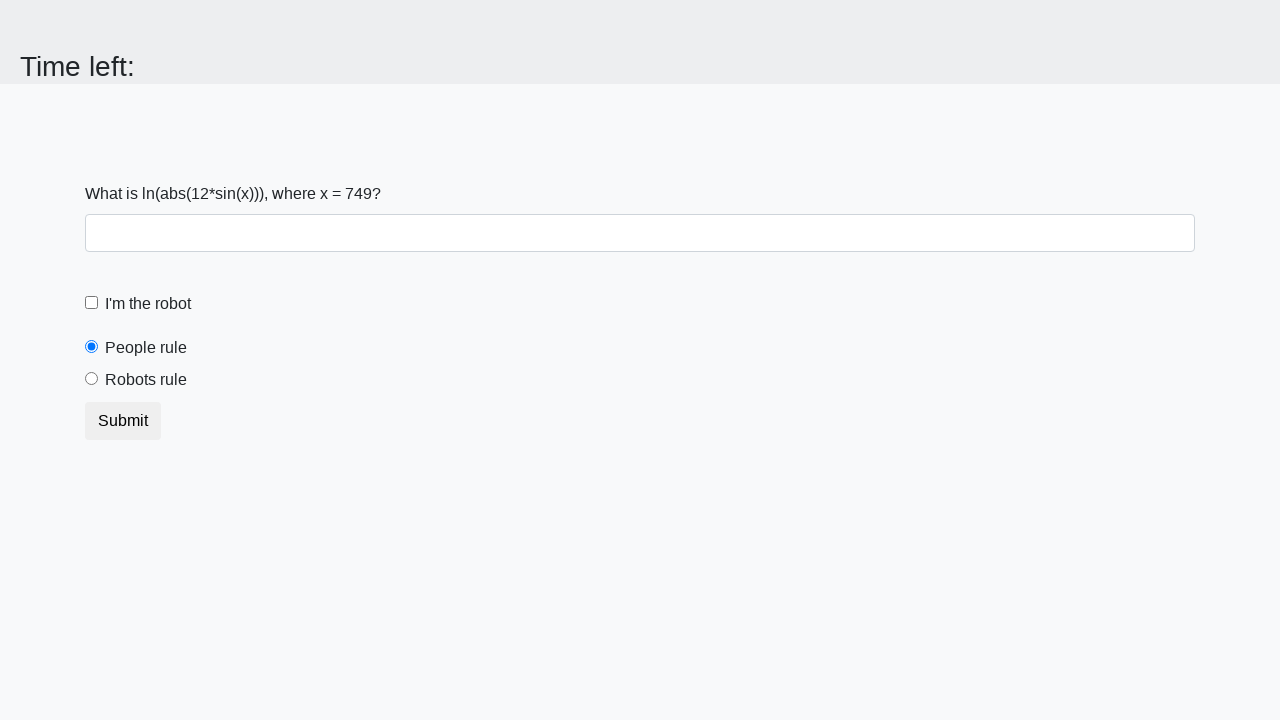

Waited 2 seconds for results to display
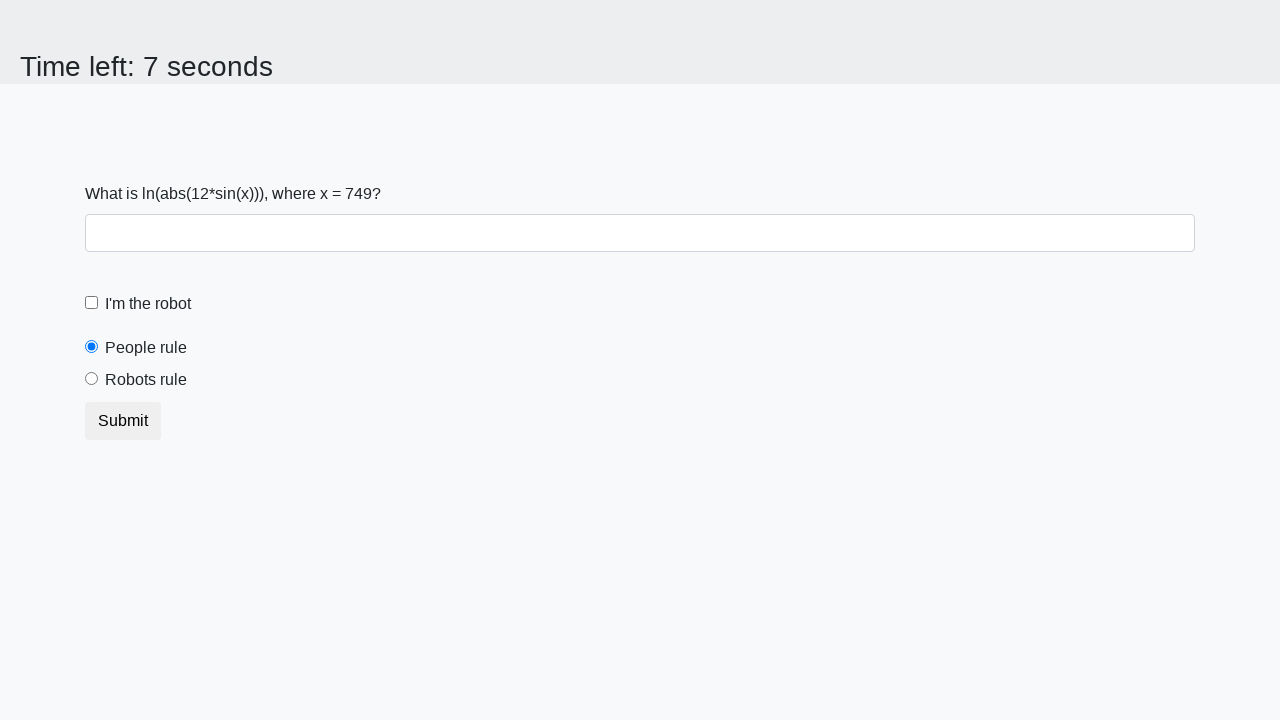

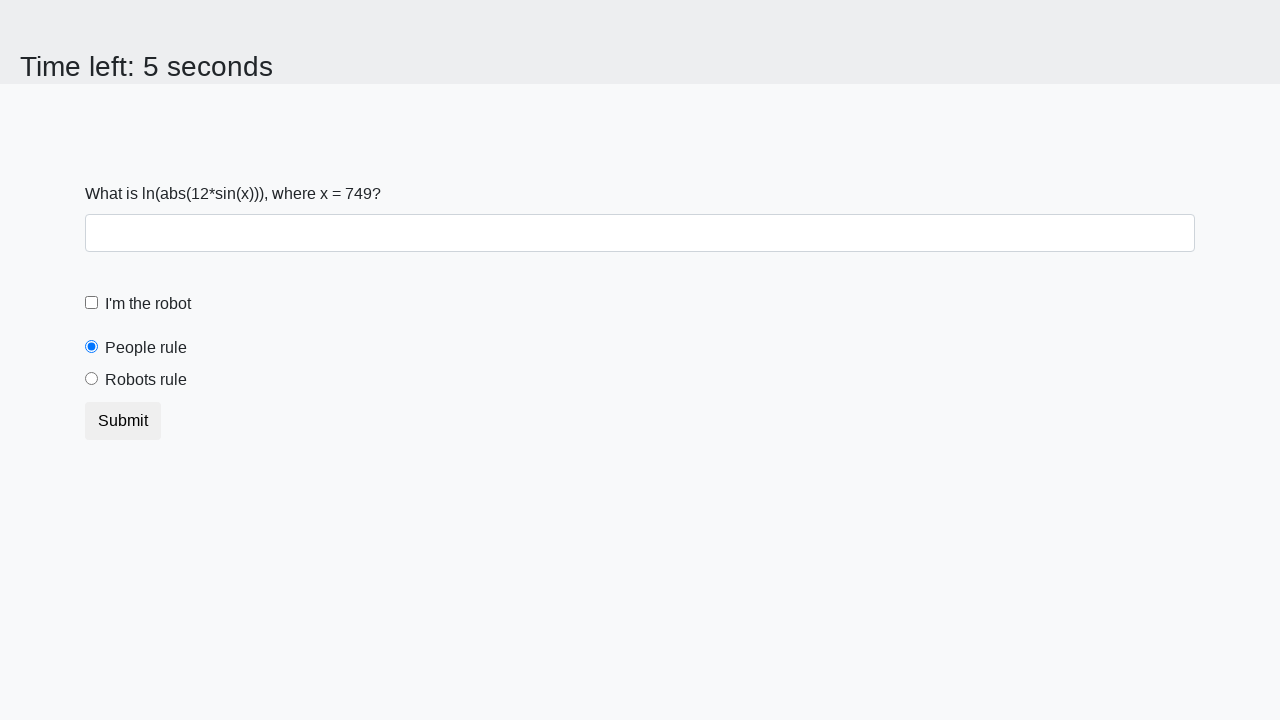